Tests interaction with a dropdown element on the omayo test page by clicking on it twice.

Starting URL: https://omayo.blogspot.com/

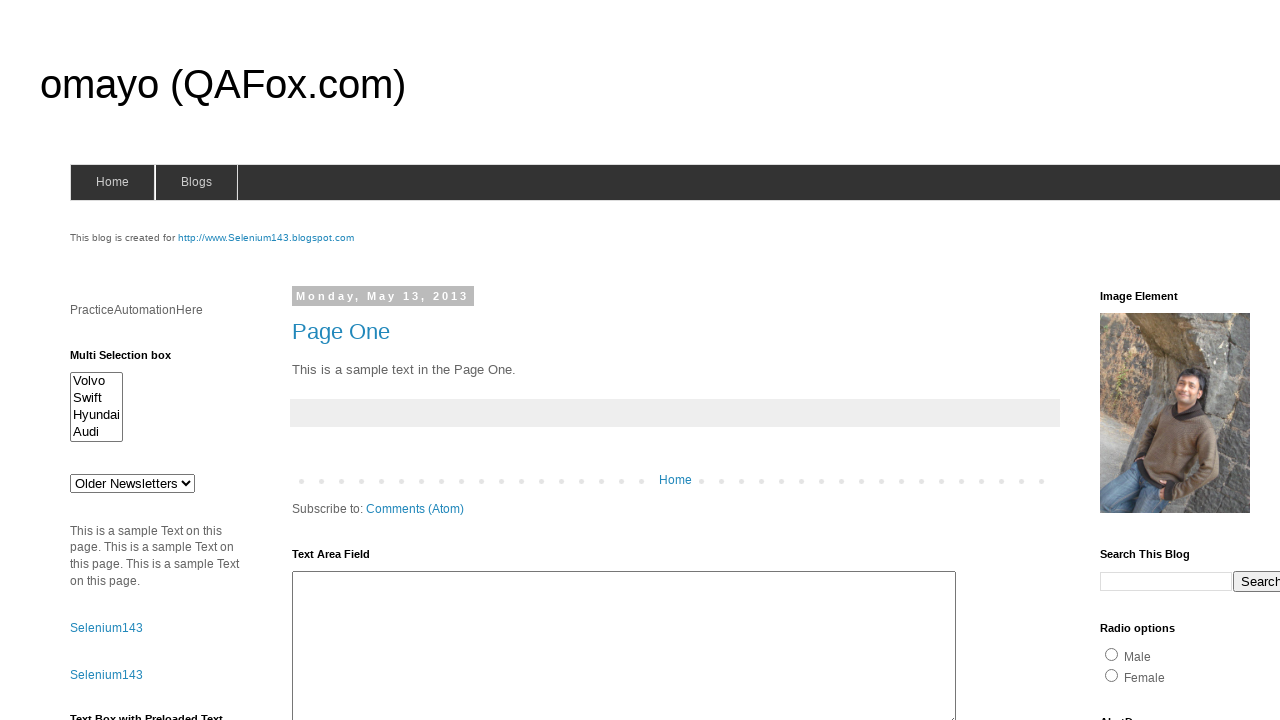

Clicked dropdown element #drop1 (first click) at (132, 483) on #drop1
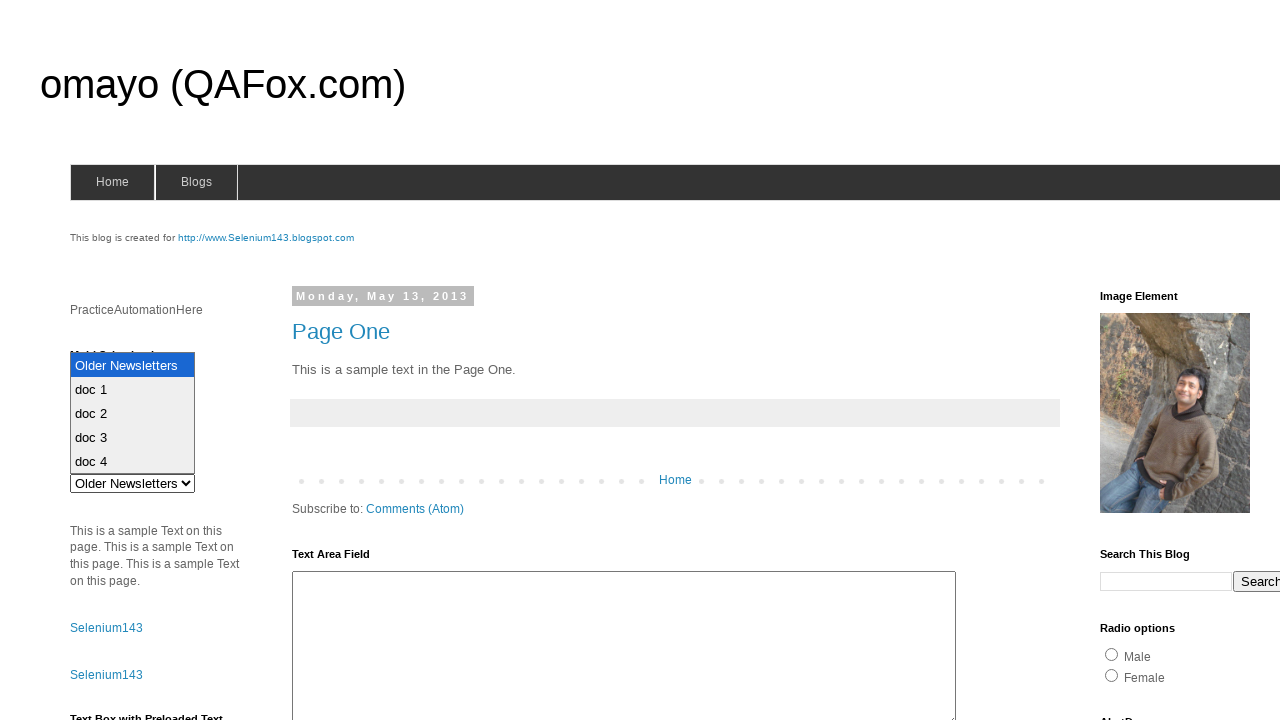

Clicked dropdown element #drop1 (second click) at (132, 483) on #drop1
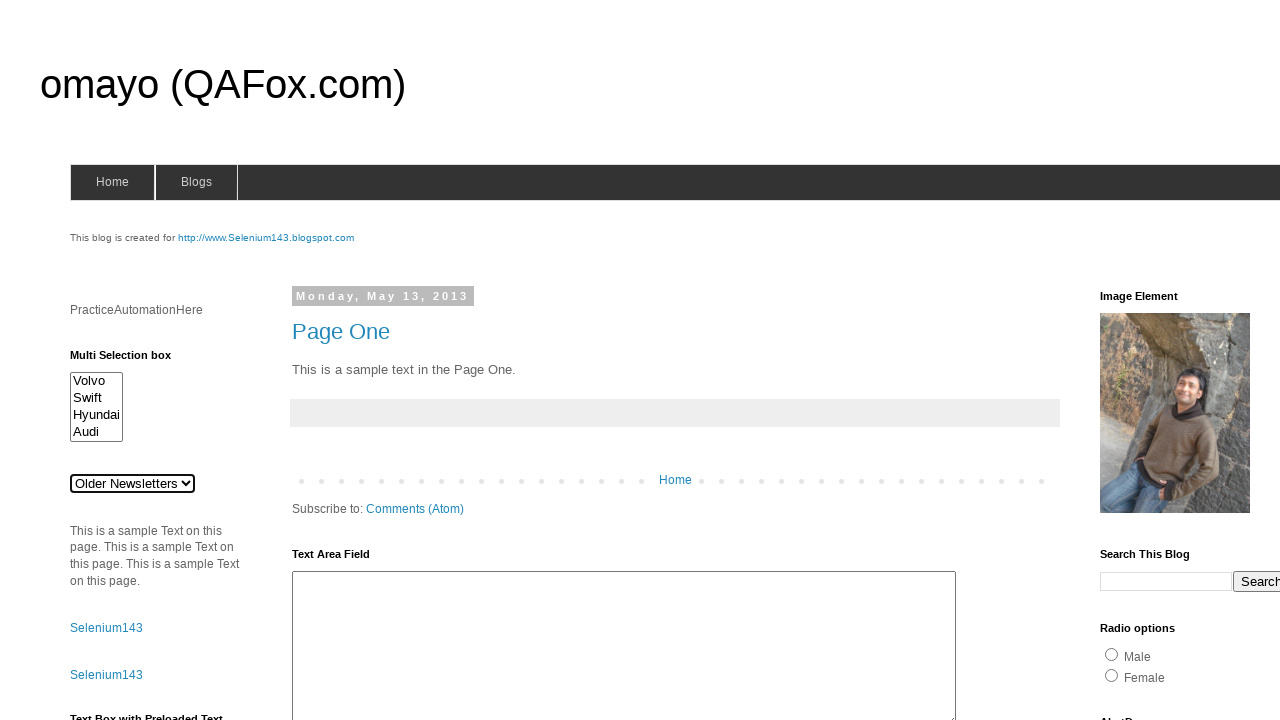

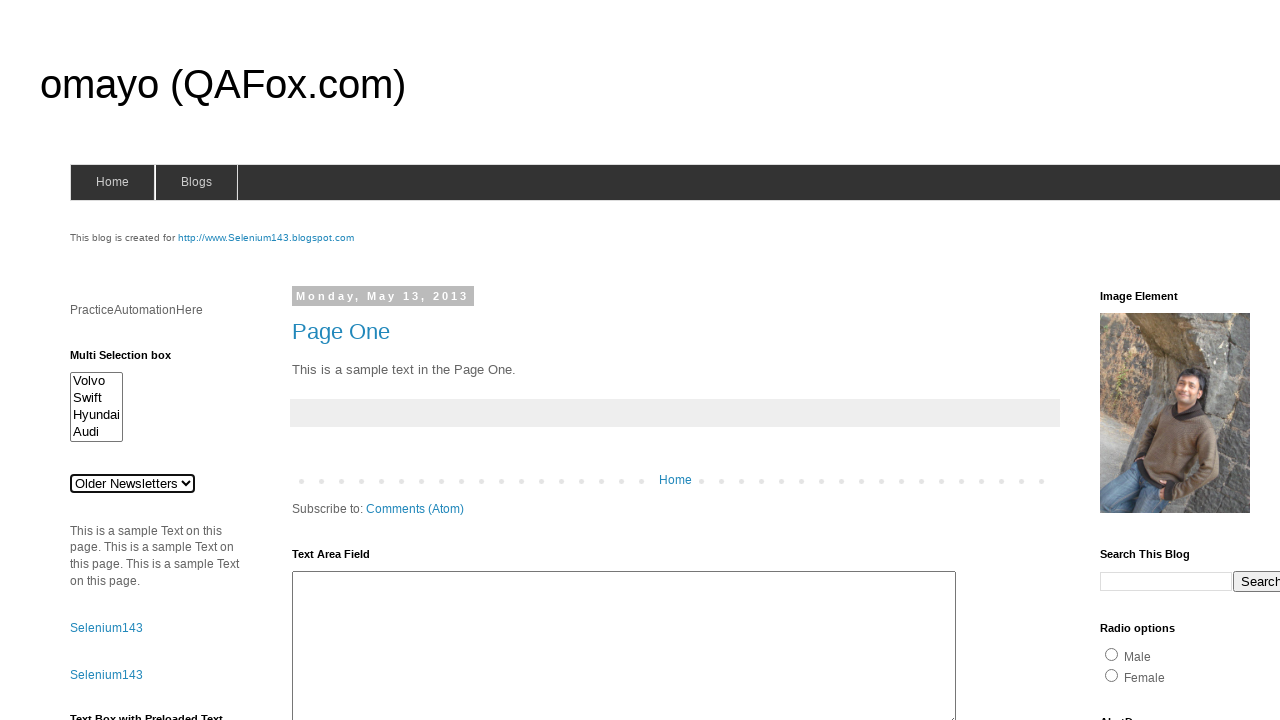